Tests navigation to the "FAQ" page via the sidebar by clicking on the corresponding menu item and verifying the URL and heading.

Starting URL: https://qatools.ru/docs/

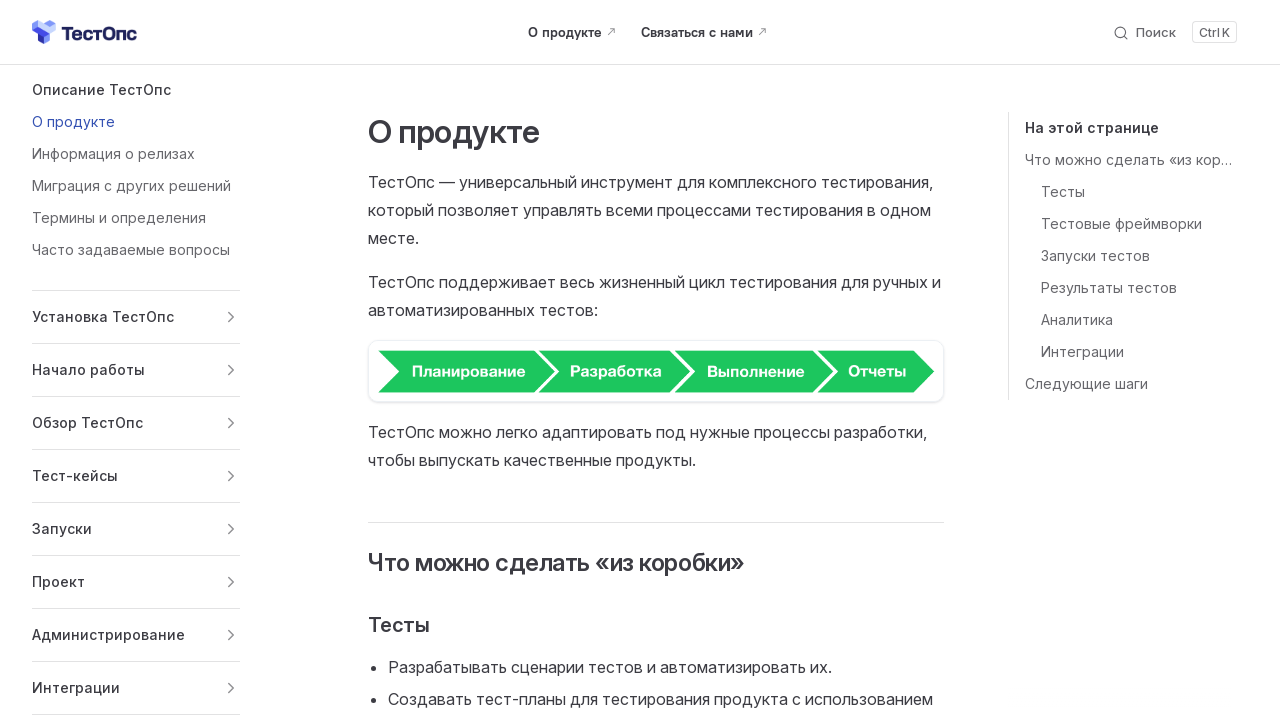

Clicked on 'Часто задаваемые вопросы' menu item in sidebar at (136, 250) on text=Часто задаваемые вопросы
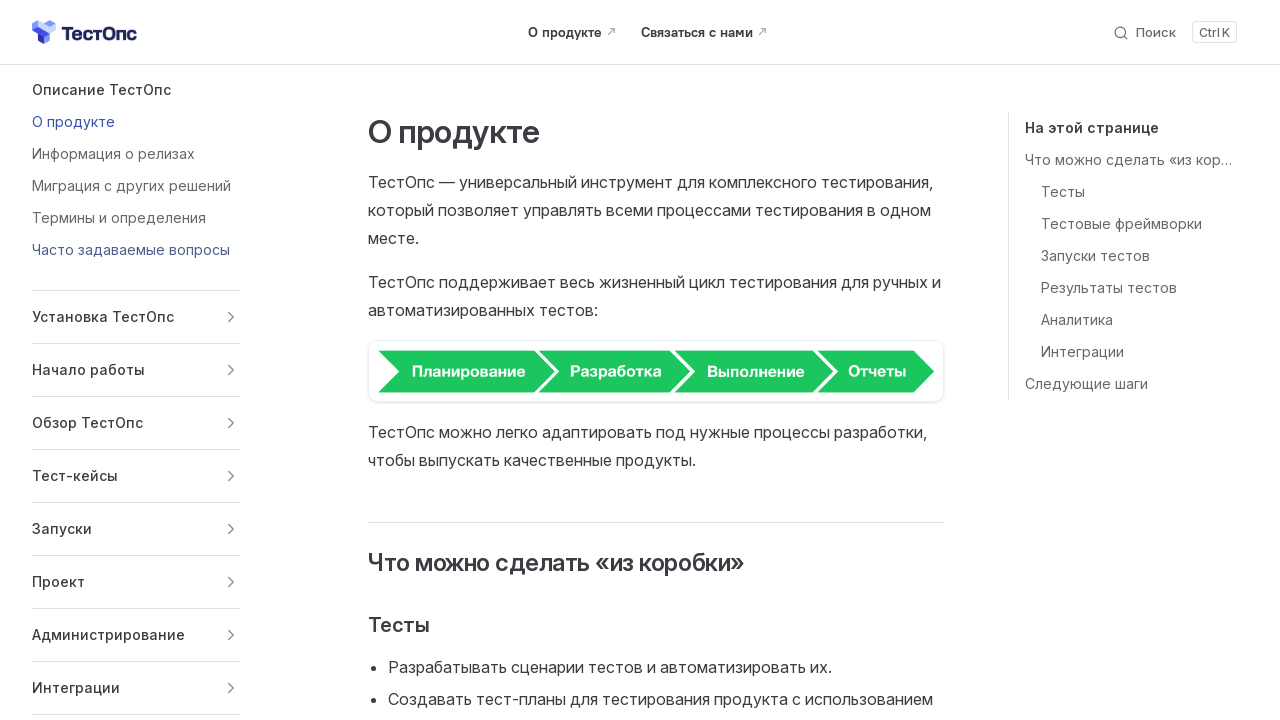

Navigation to FAQ page completed (URL contains '/faq')
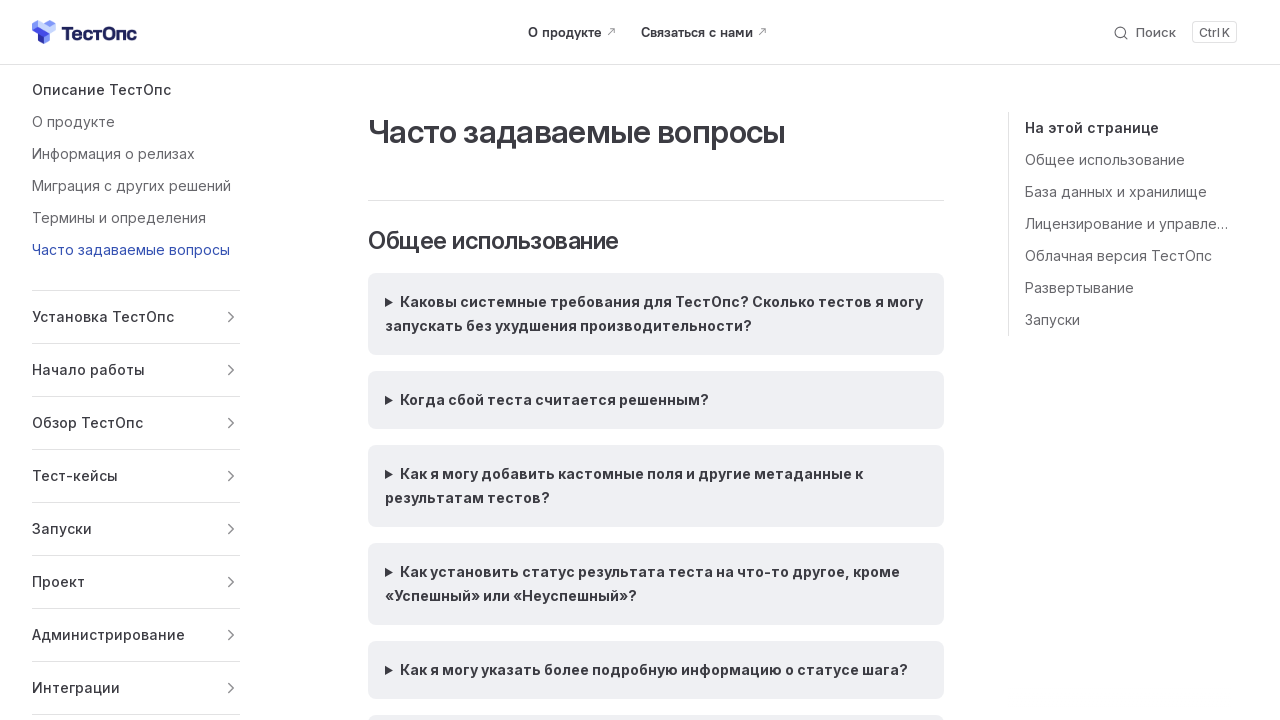

H1 heading is present on FAQ page
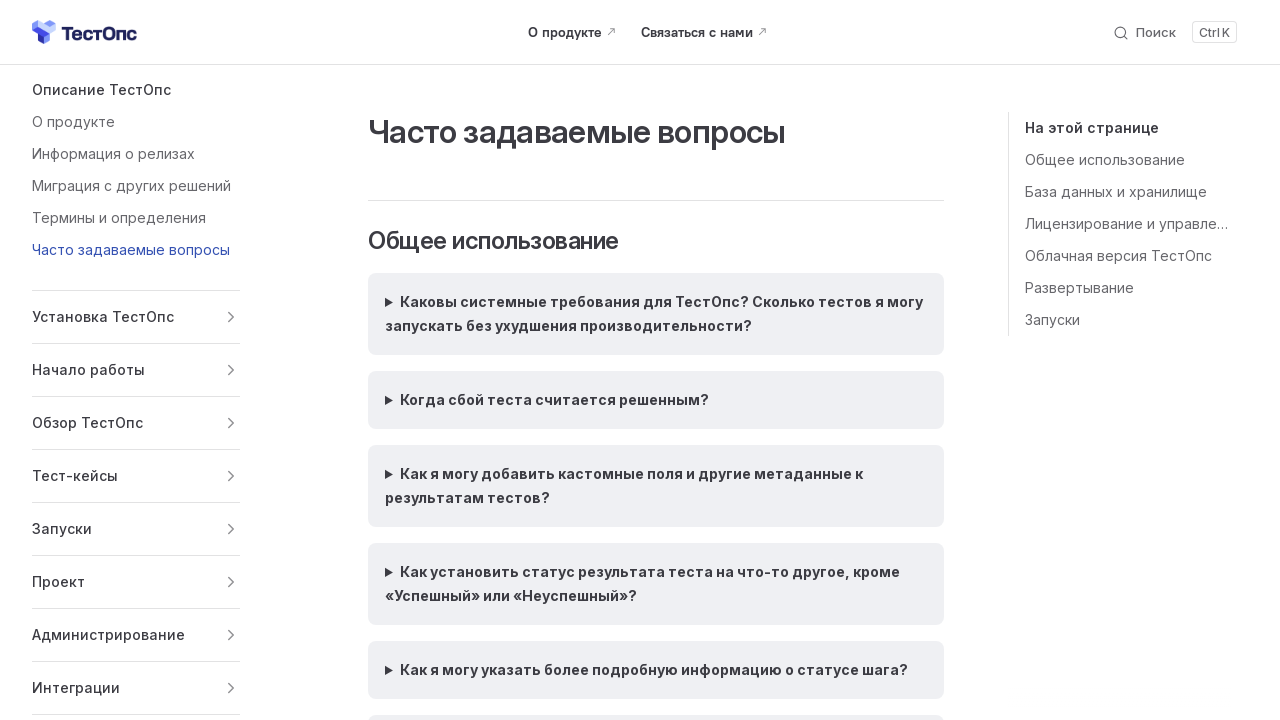

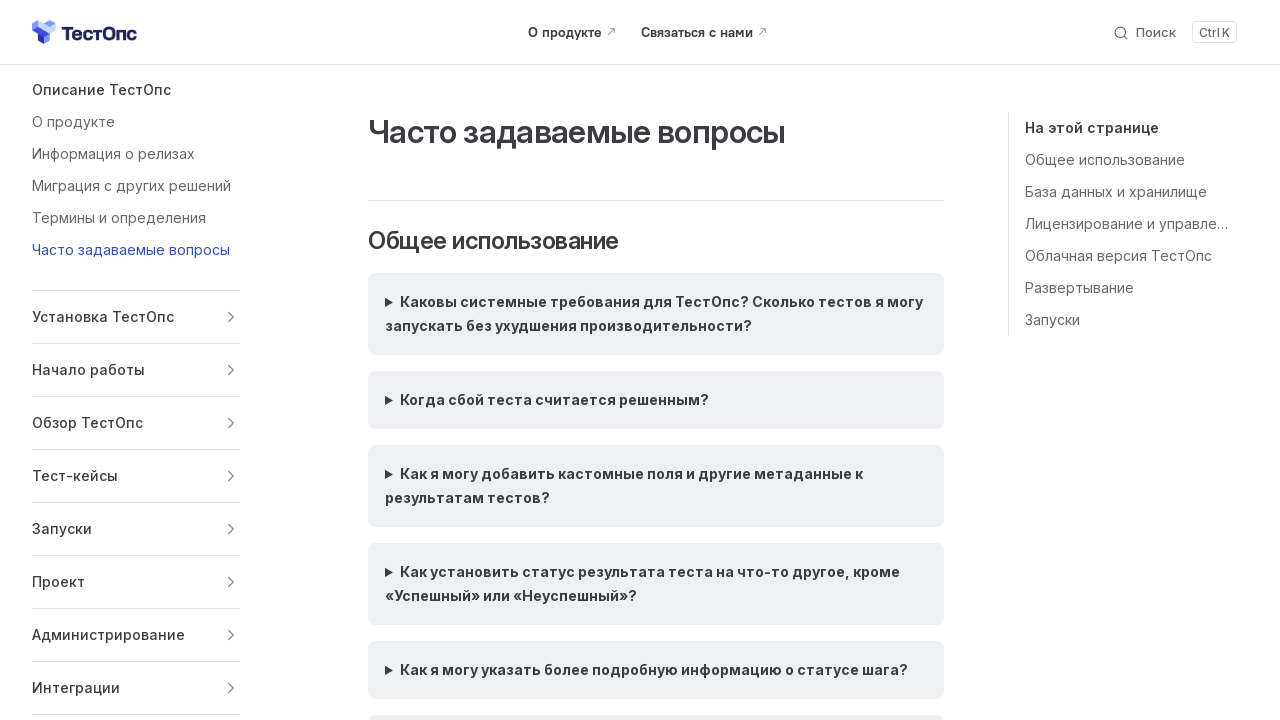